Tests iframe switching functionality by navigating to a page with multiple iframes, switching to the first iframe to fill an email field, then switching to the second iframe to fill a username field

Starting URL: https://demoapps.qspiders.com/ui/frames/multiple?sublist=2

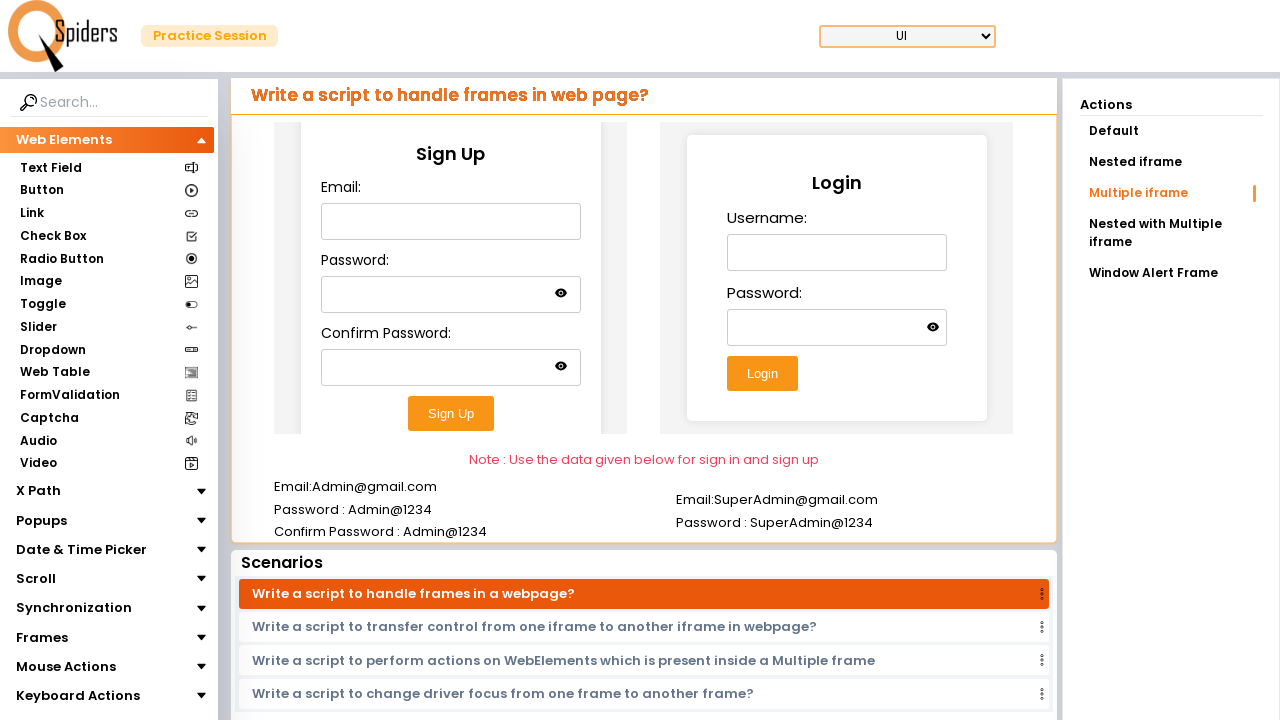

Navigated to multiple iframes page
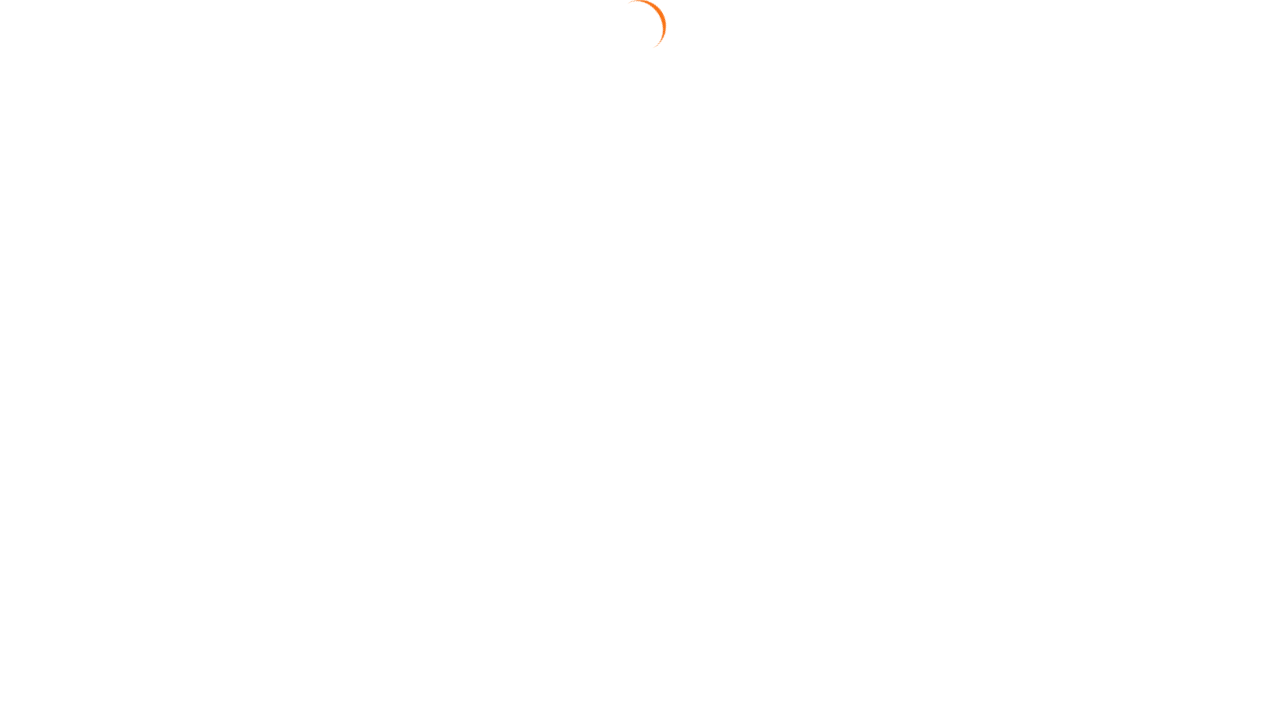

Located and switched to the first iframe
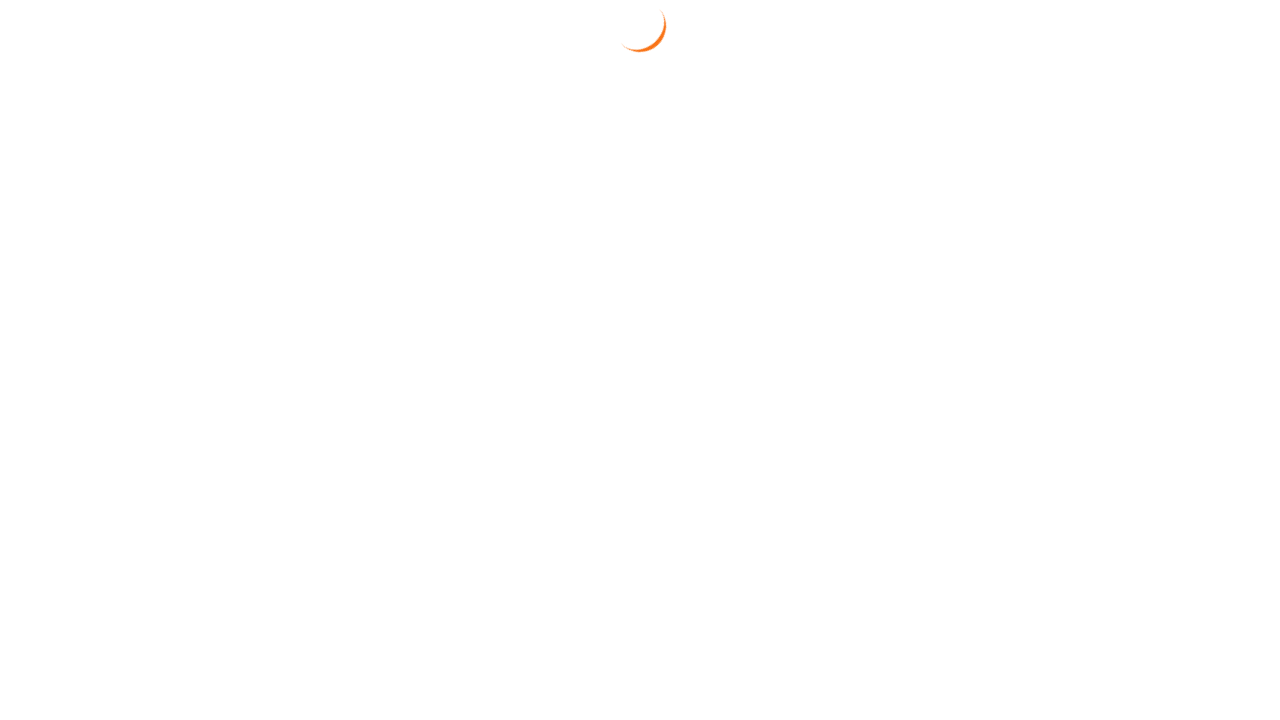

Filled email field with 'heelo' in first iframe on iframe.w-full.h-96 >> nth=0 >> internal:control=enter-frame >> #email
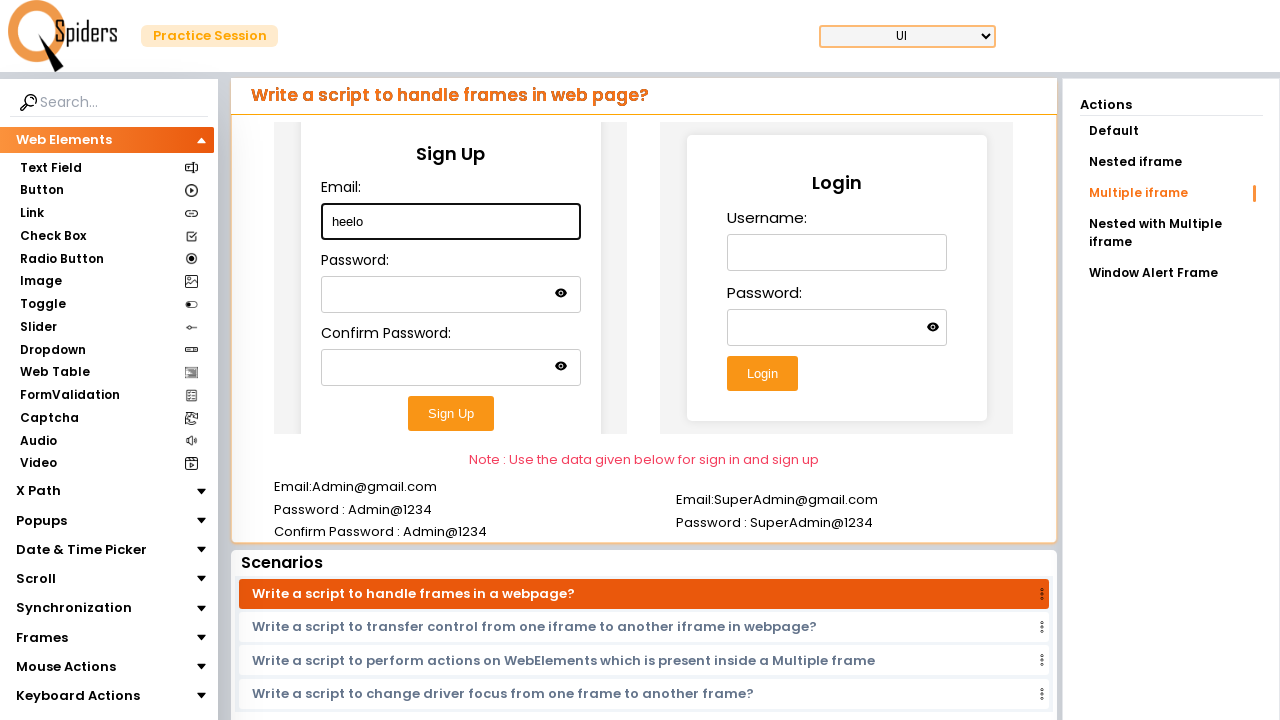

Located and switched to the second iframe
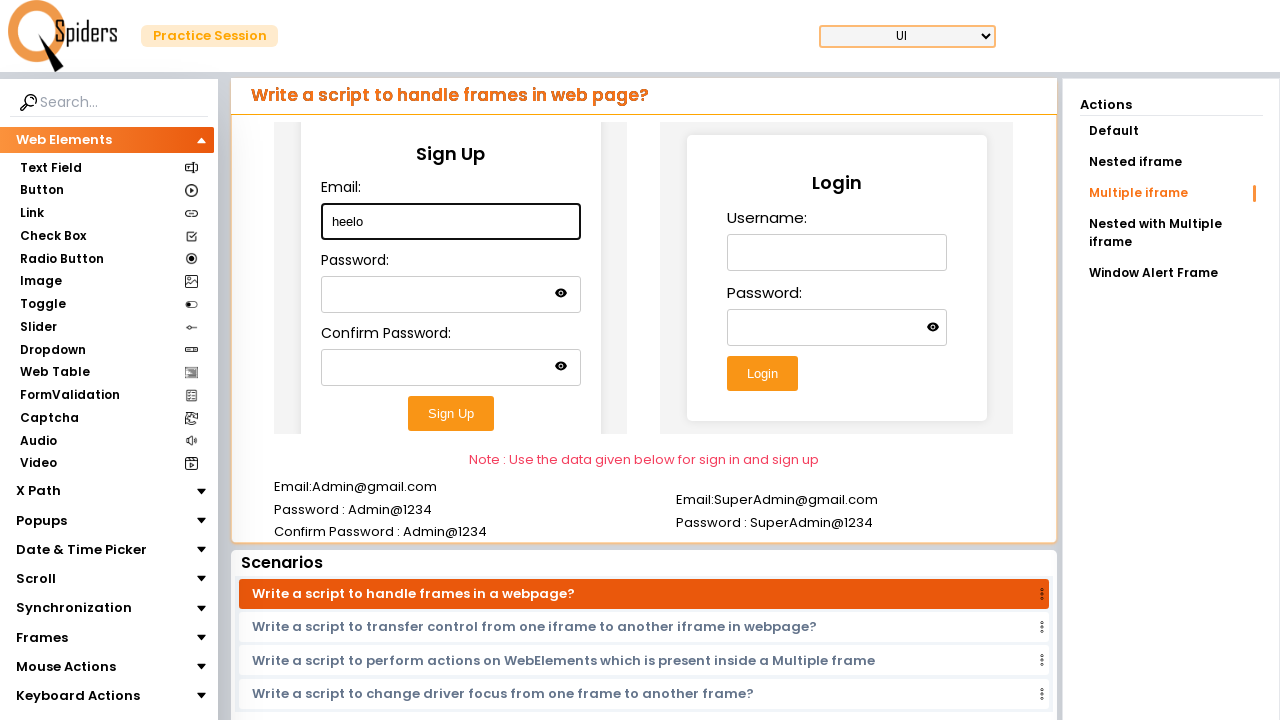

Filled username field with 'heelo' in second iframe on iframe.w-full.h-96 >> nth=1 >> internal:control=enter-frame >> #username
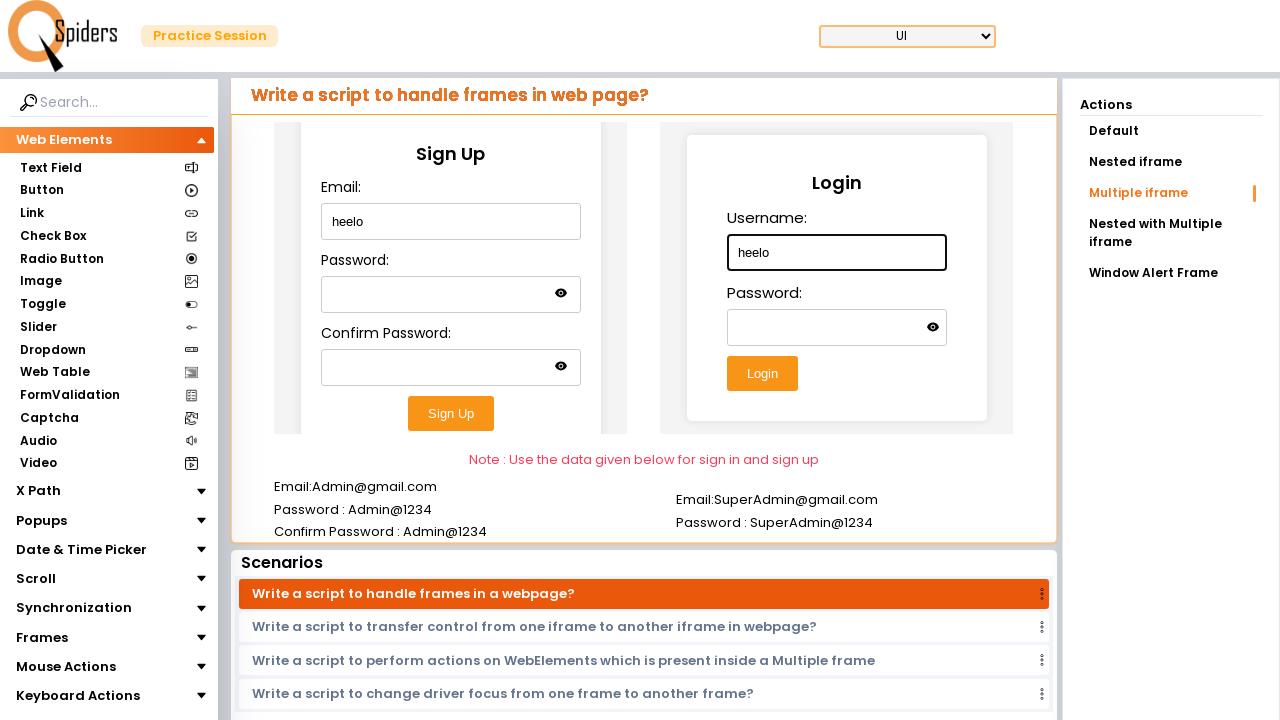

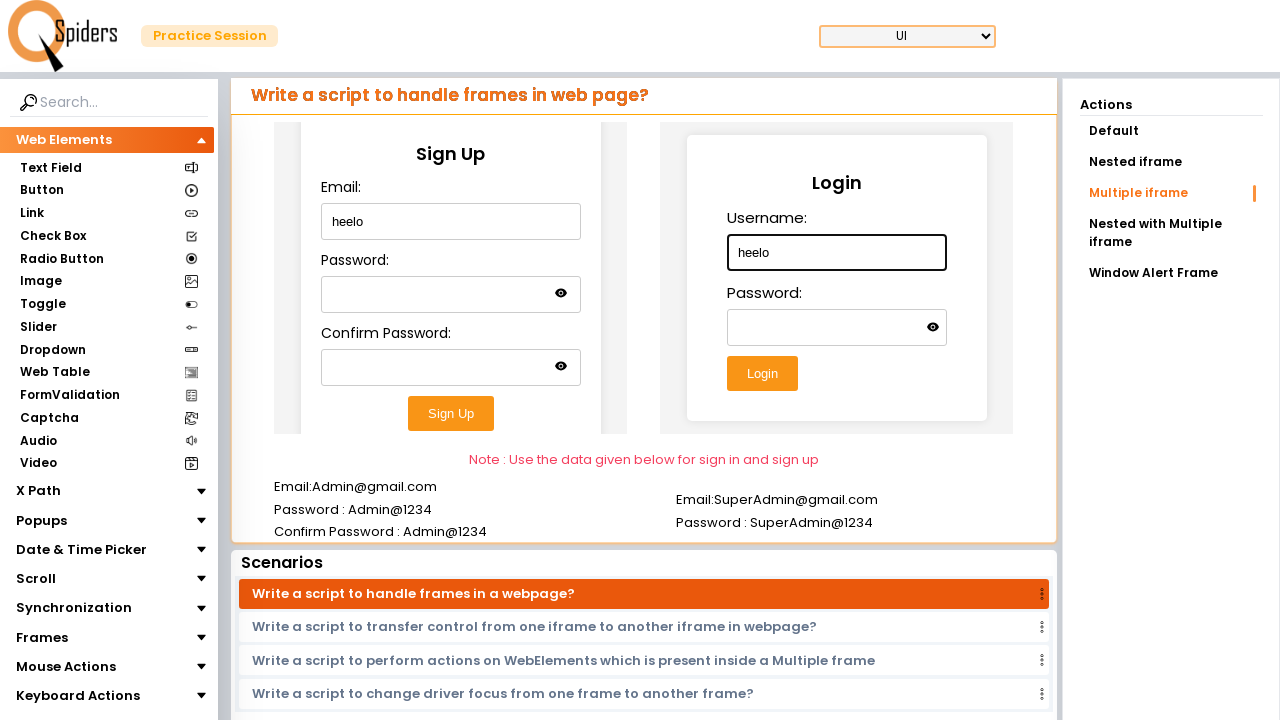